Tests drag and drop functionality by dragging an element to a new position using offset coordinates

Starting URL: http://jqueryui.com/draggable/

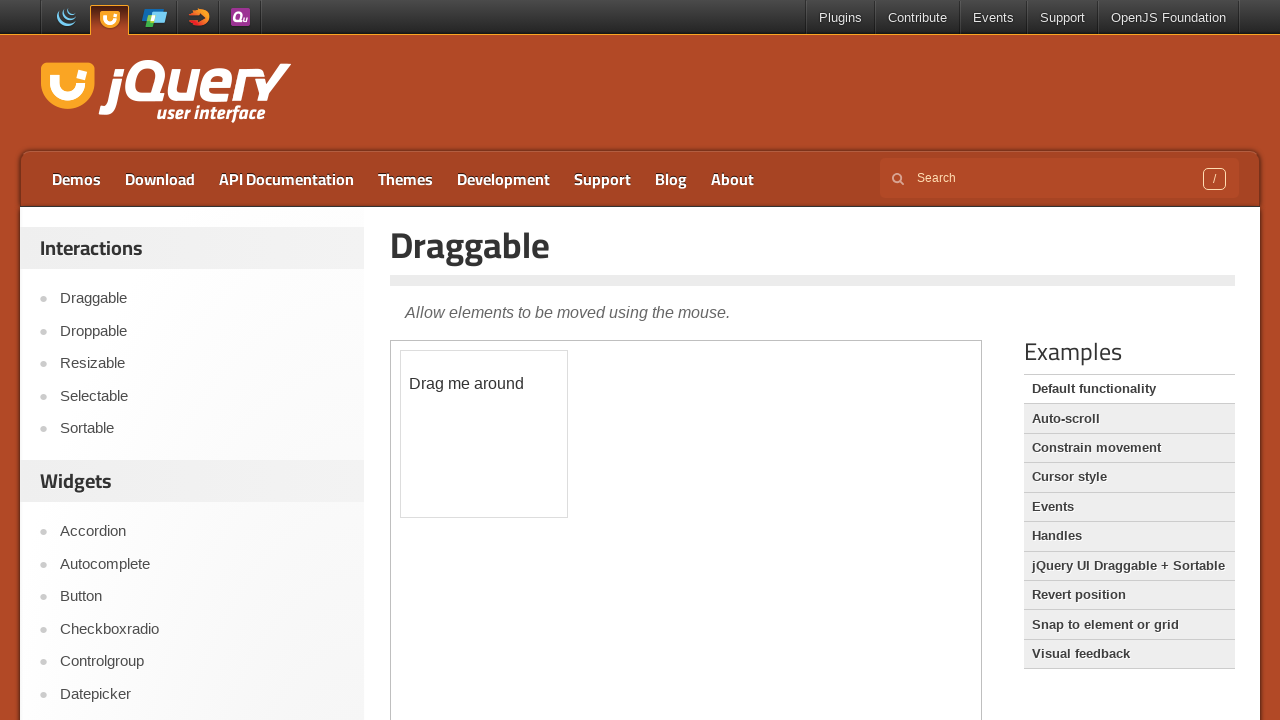

Located the iframe containing the draggable element
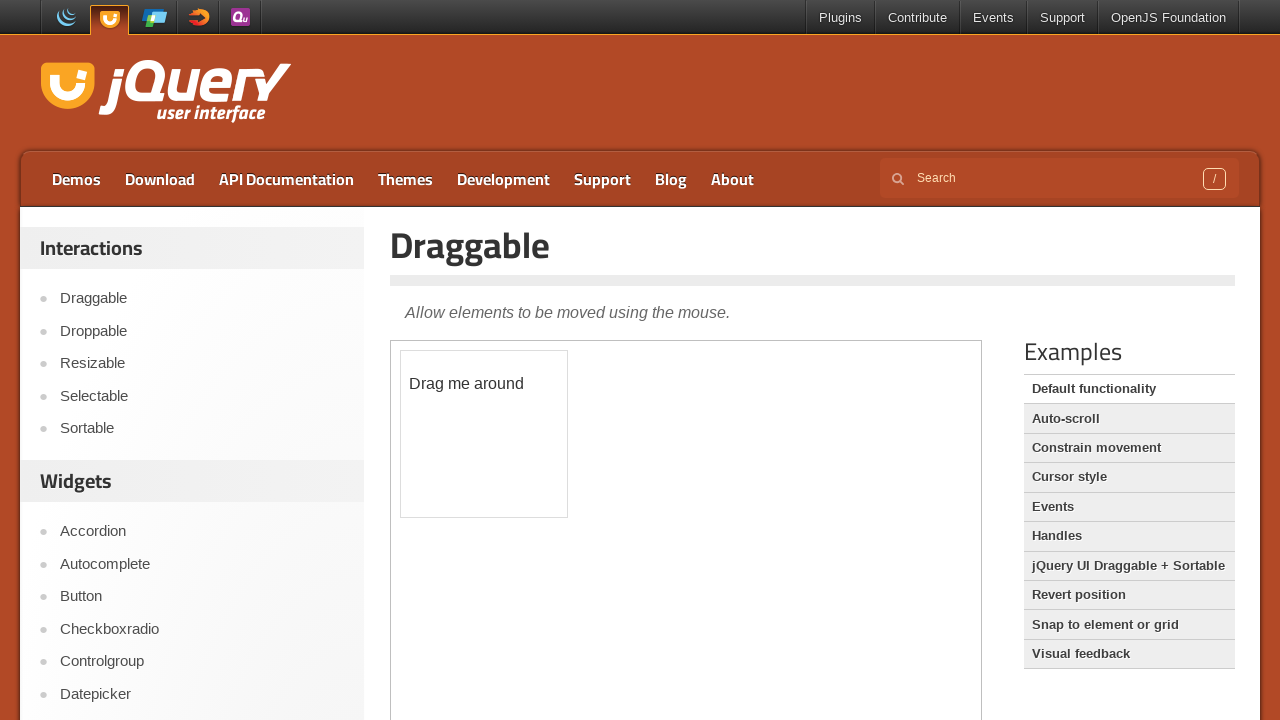

Located the draggable element with id 'draggable'
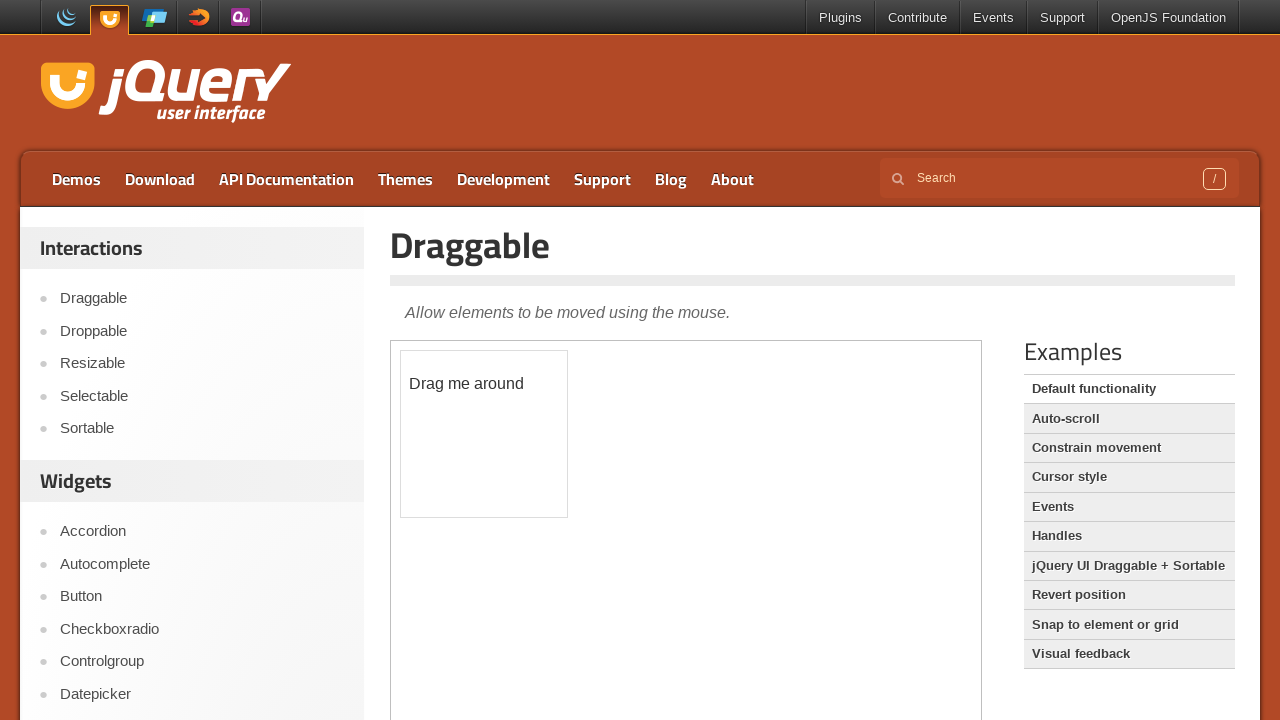

Dragged the element to new position with offset (100, 100) at (501, 451)
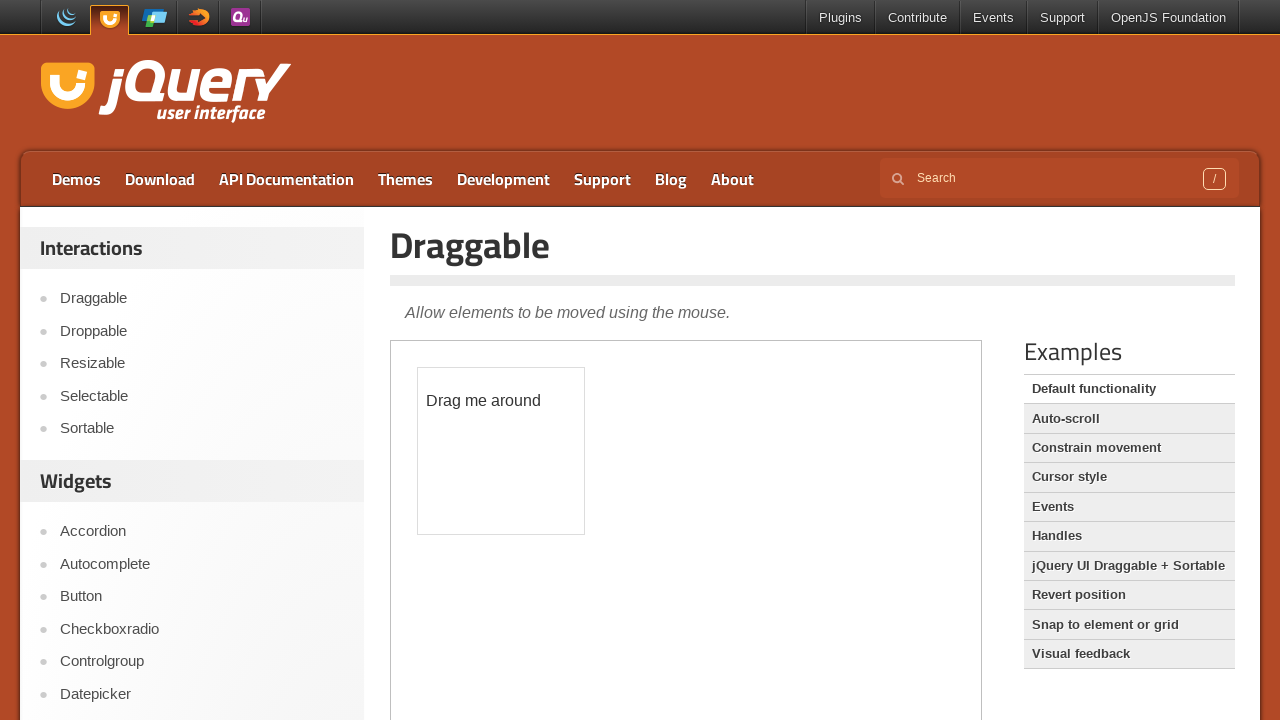

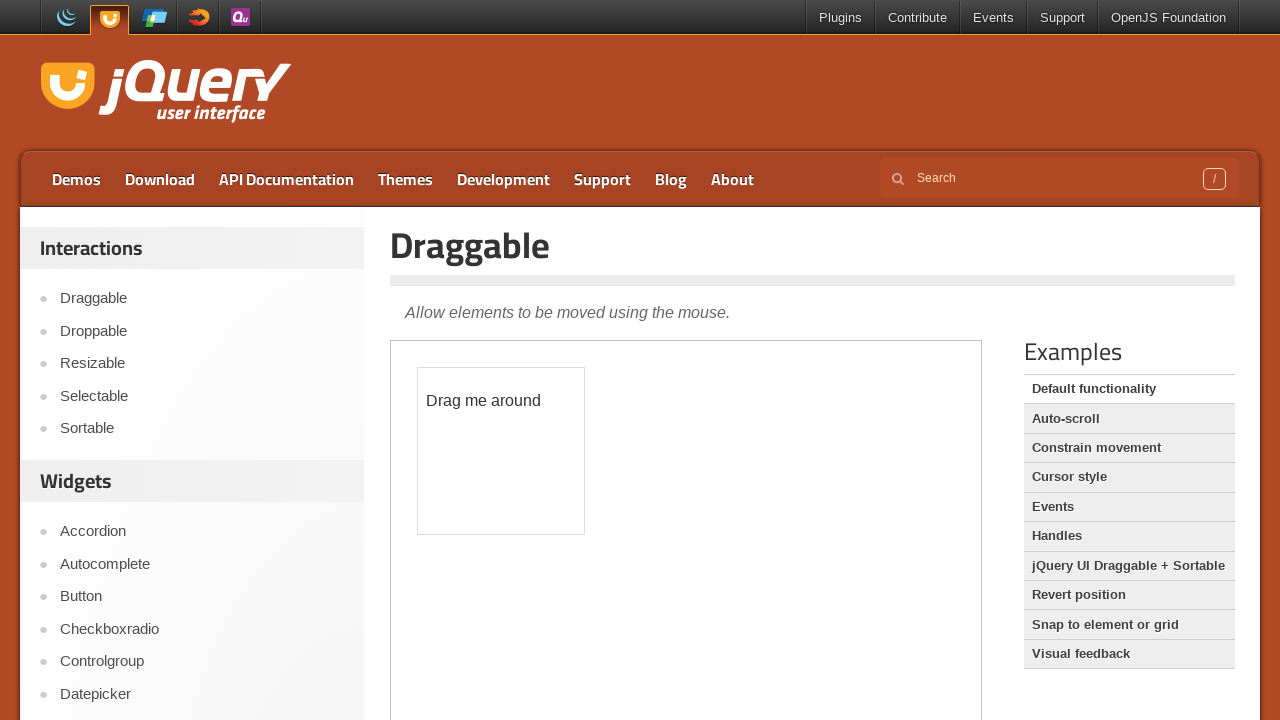